Tests that the Clear completed button removes completed items when clicked.

Starting URL: https://demo.playwright.dev/todomvc

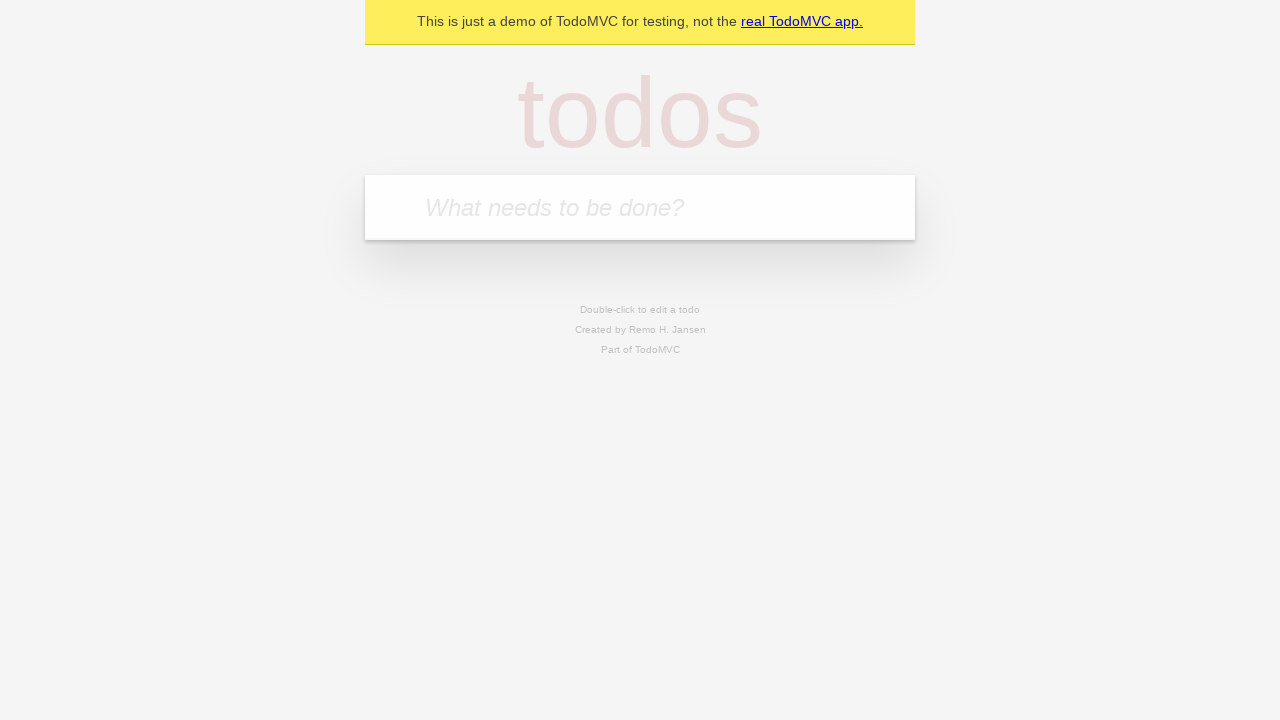

Filled todo input with 'buy some cheese' on internal:attr=[placeholder="What needs to be done?"i]
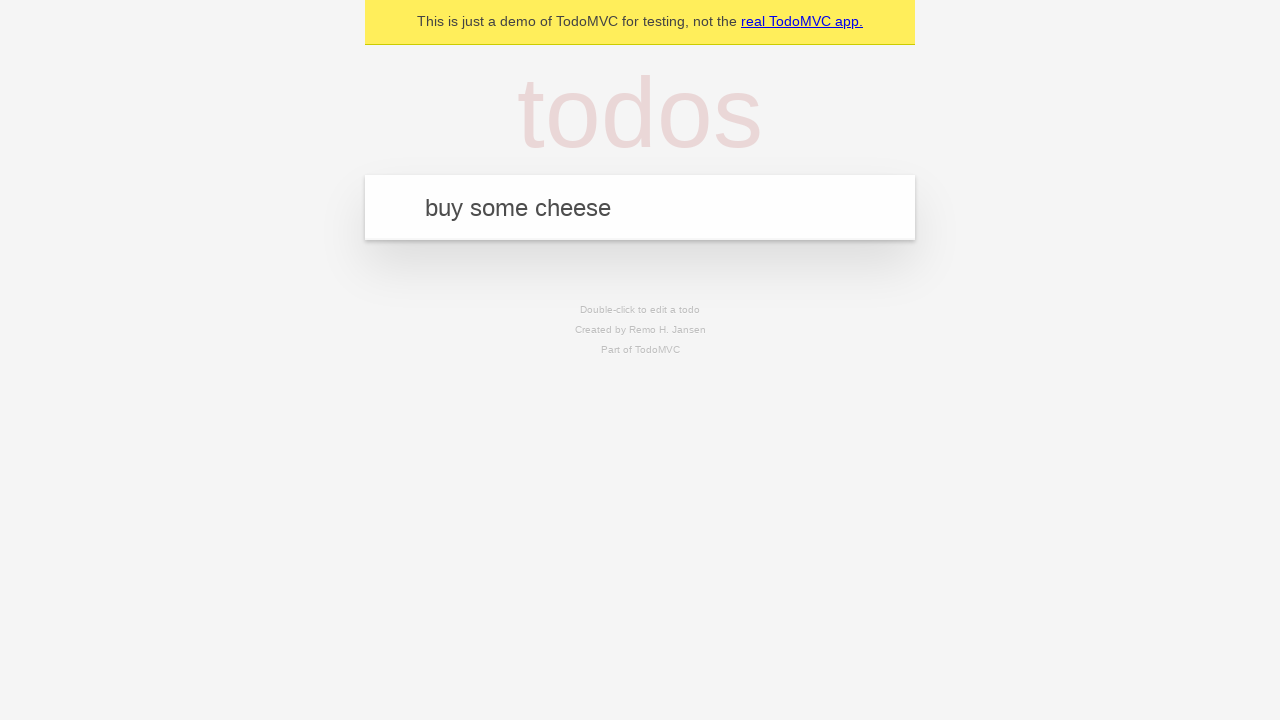

Pressed Enter to add first todo item on internal:attr=[placeholder="What needs to be done?"i]
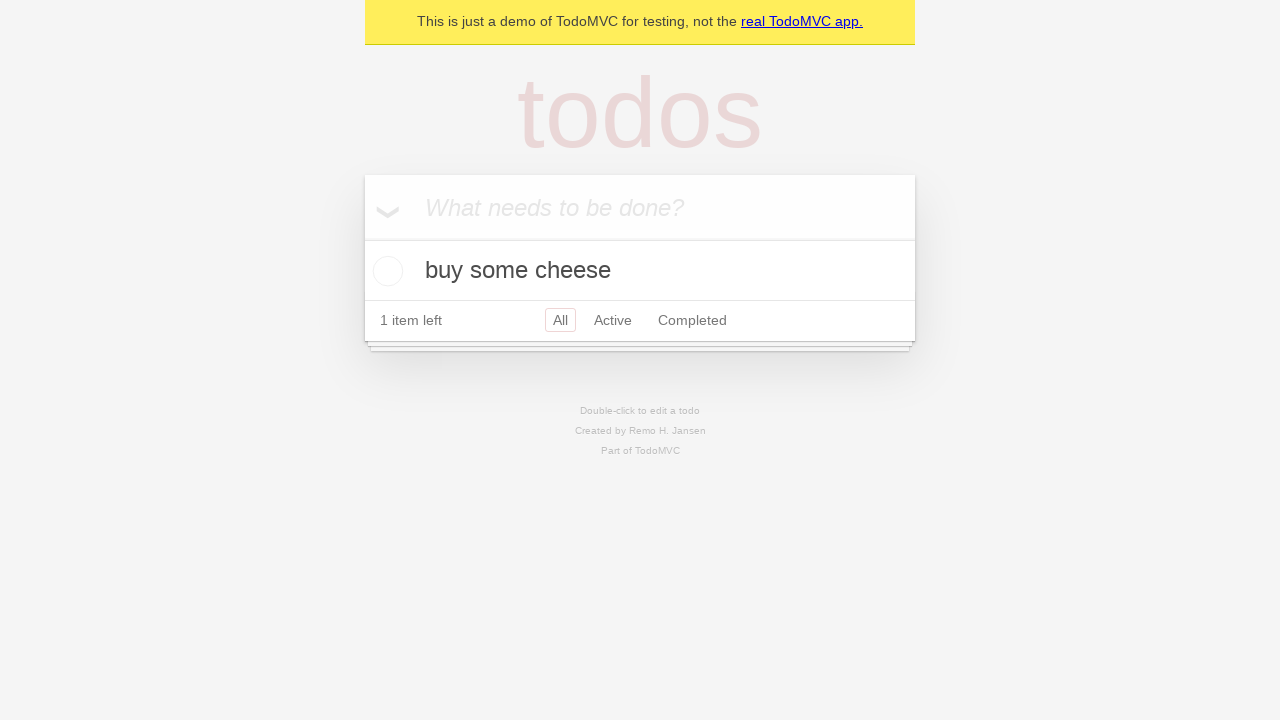

Filled todo input with 'feed the cat' on internal:attr=[placeholder="What needs to be done?"i]
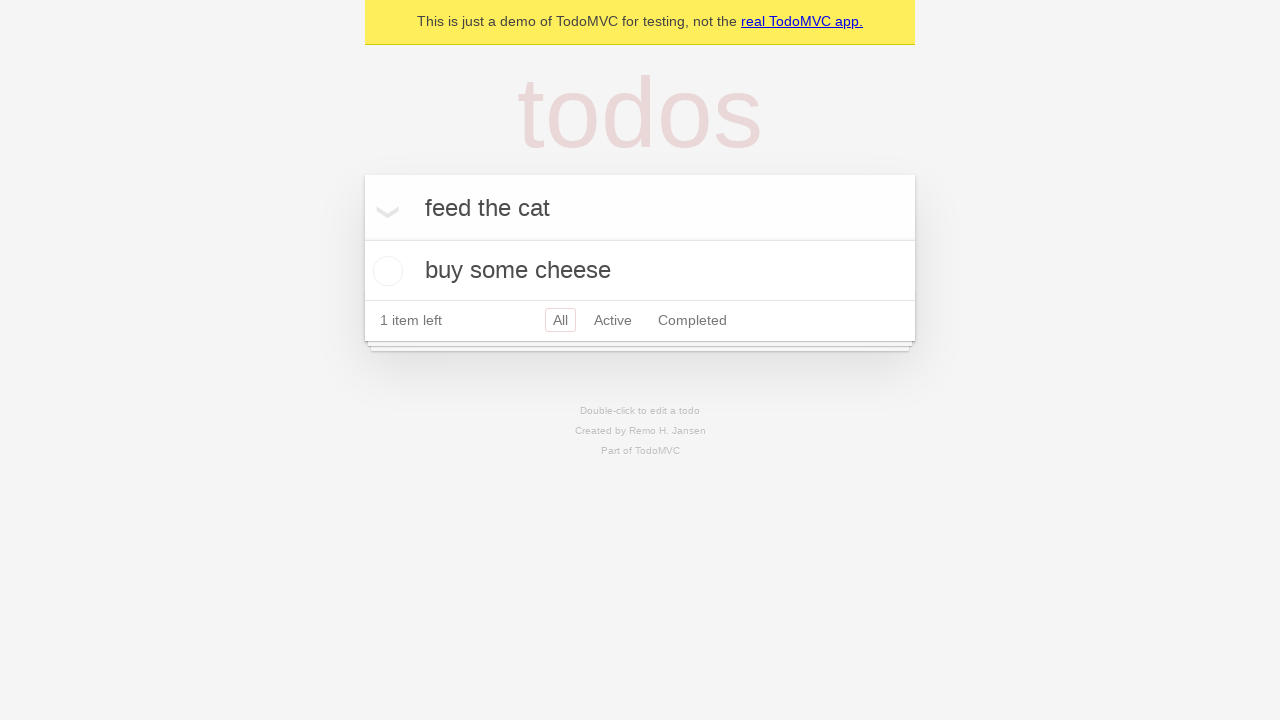

Pressed Enter to add second todo item on internal:attr=[placeholder="What needs to be done?"i]
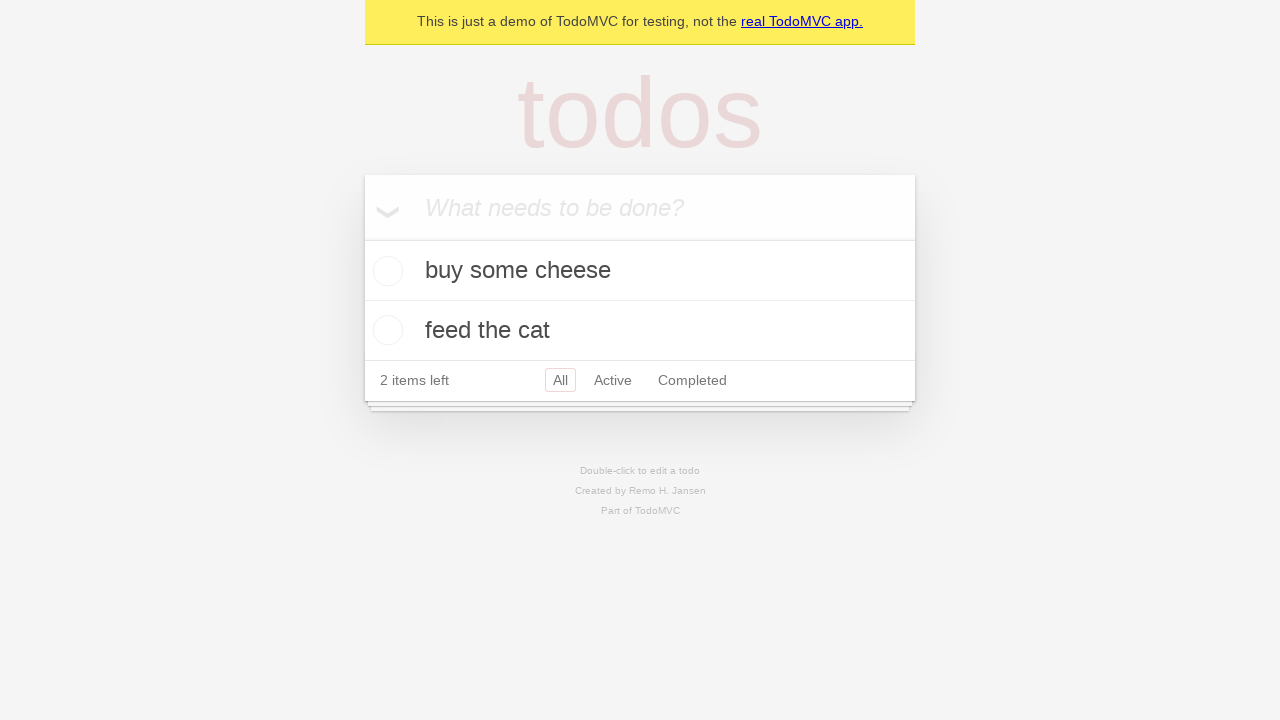

Filled todo input with 'book a doctors appointment' on internal:attr=[placeholder="What needs to be done?"i]
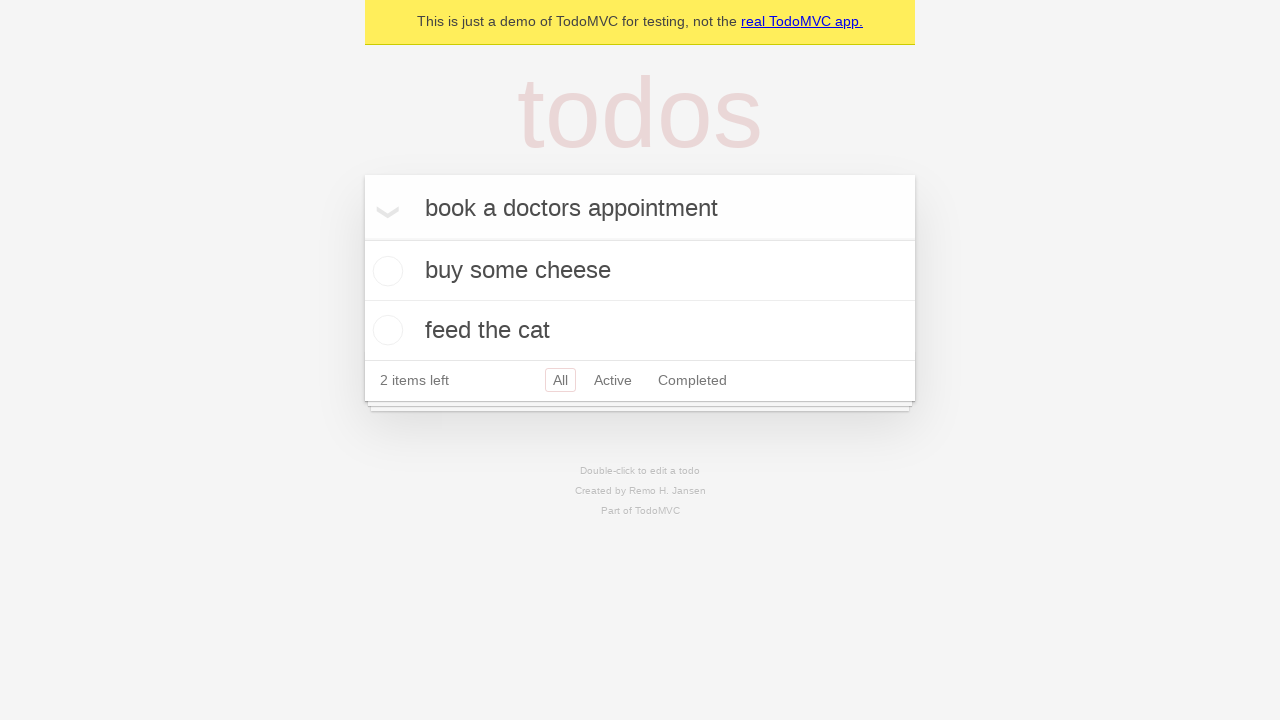

Pressed Enter to add third todo item on internal:attr=[placeholder="What needs to be done?"i]
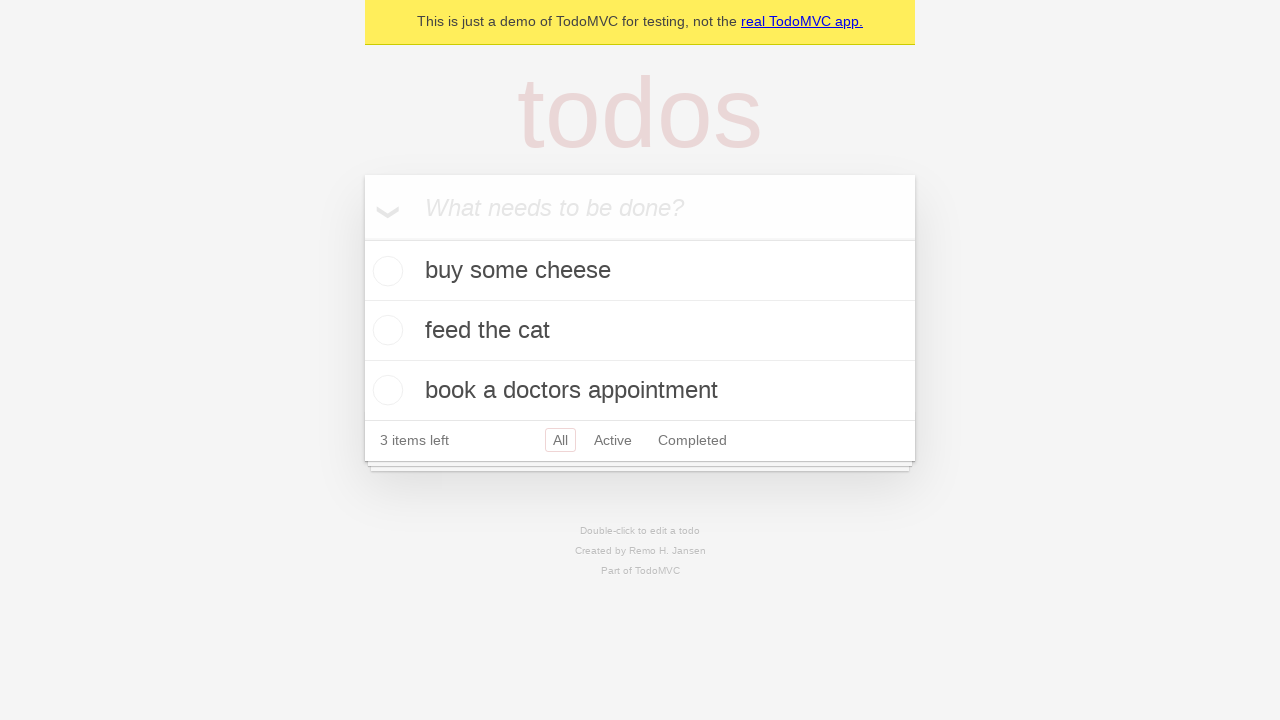

Waited for third todo item to appear
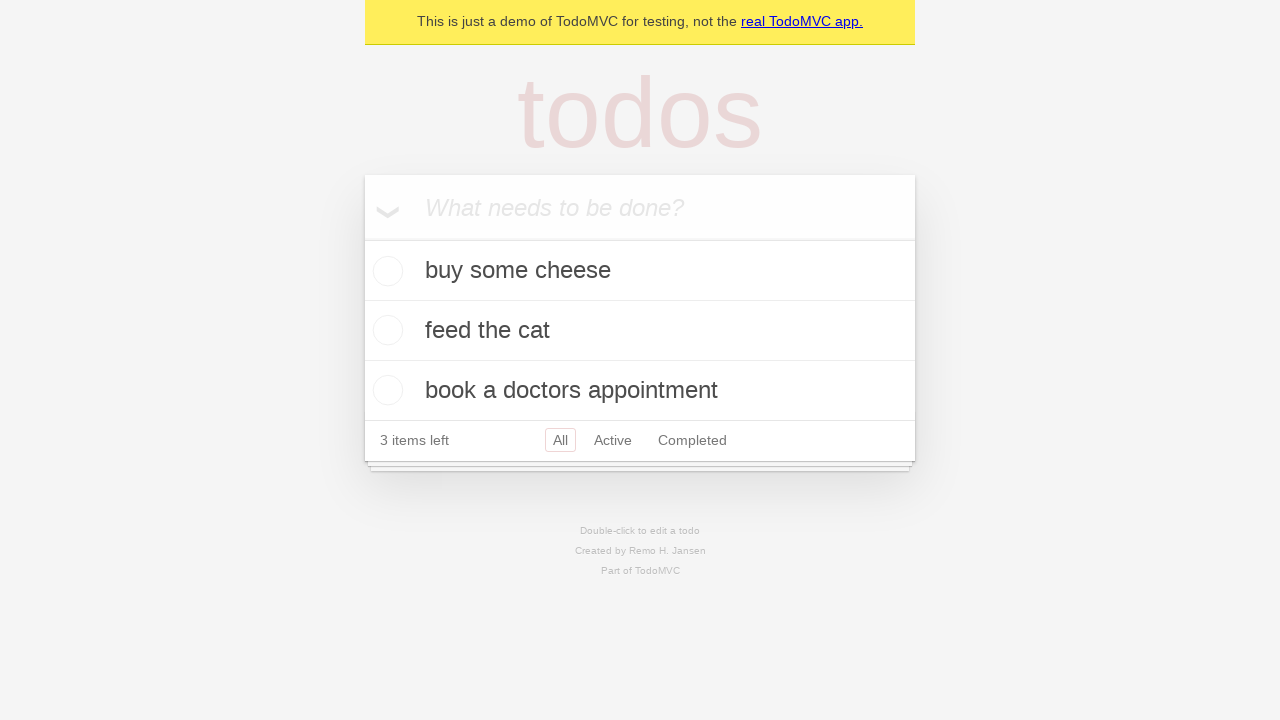

Checked the second todo item as completed at (385, 330) on [data-testid='todo-item'] >> nth=1 >> internal:role=checkbox
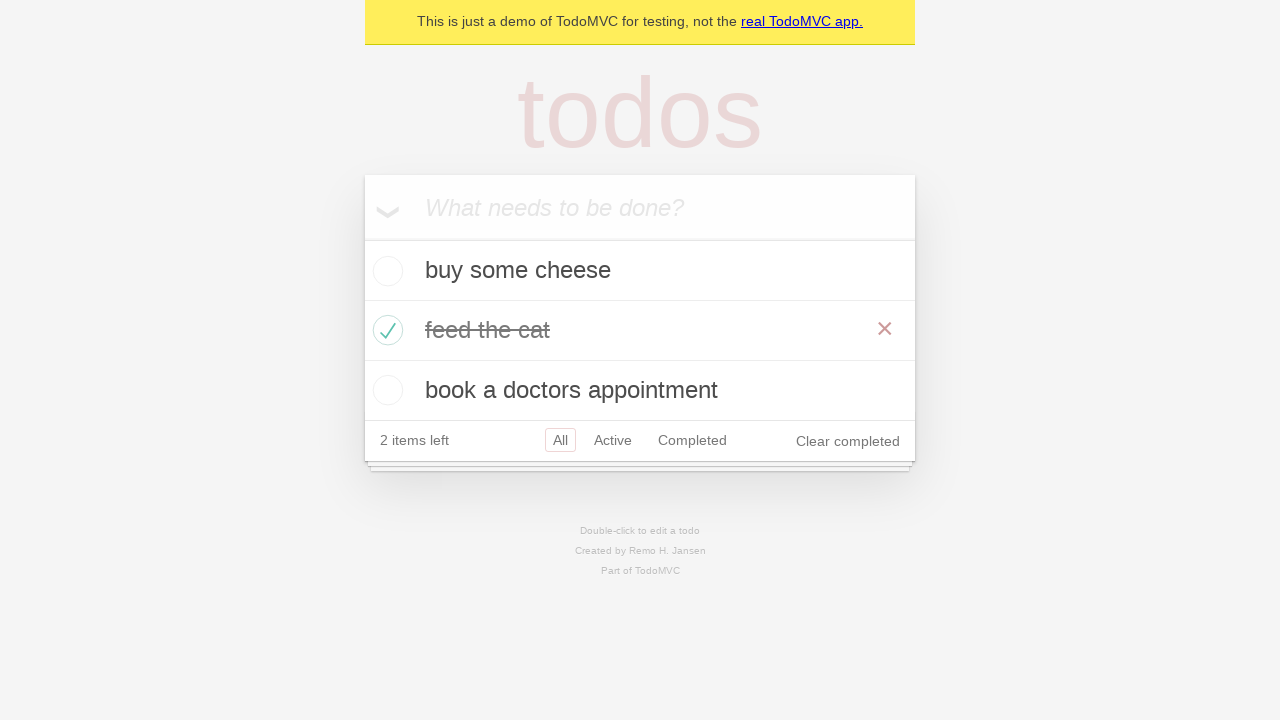

Clicked Clear completed button to remove completed items at (848, 441) on internal:role=button[name="Clear completed"i]
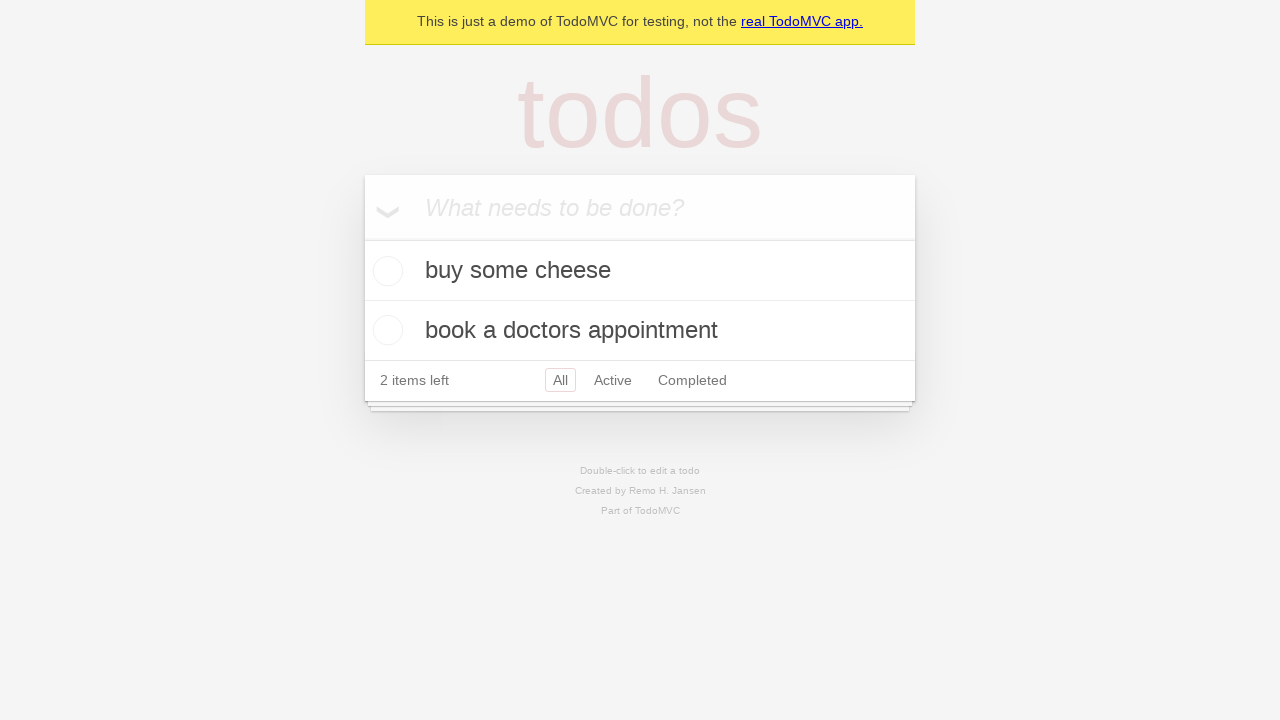

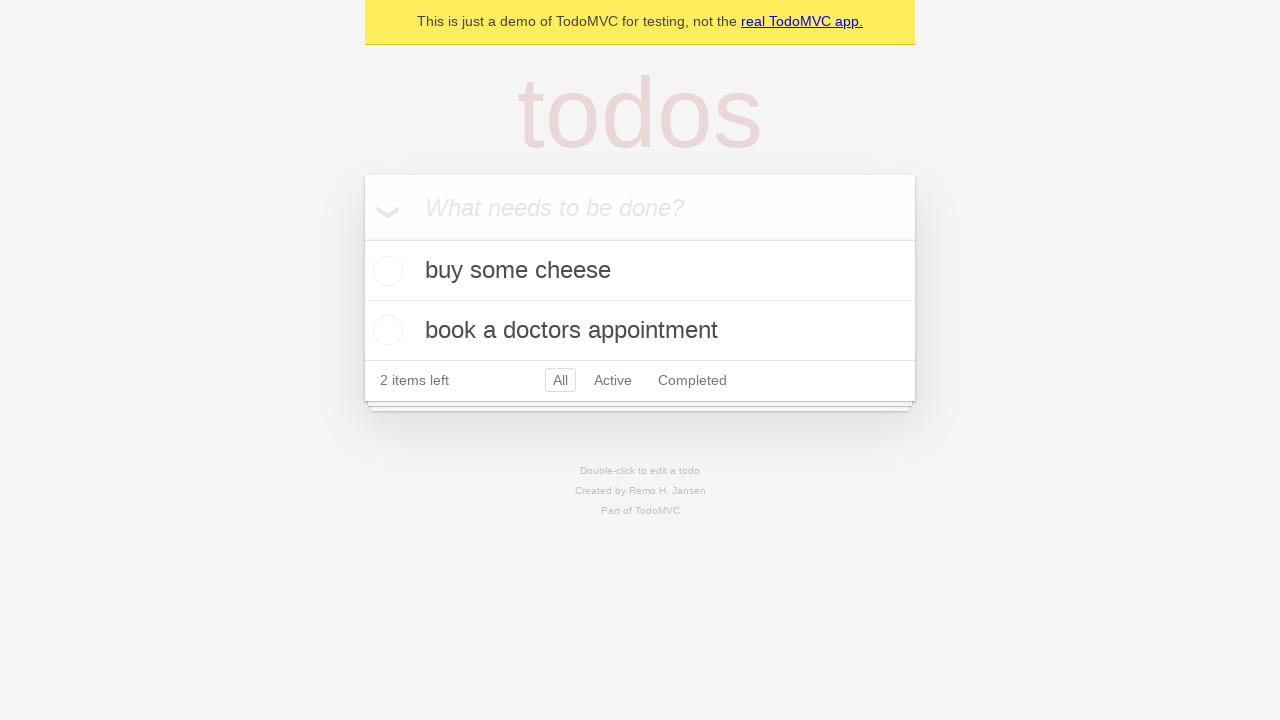